Tests iframe switching functionality by navigating to W3Schools TryIt editor, switching between frames using different methods (index, name/id, WebElement), and clicking the run button between frame switches.

Starting URL: https://www.w3schools.com/tags/tryit.asp?filename=tryhtml_iframe

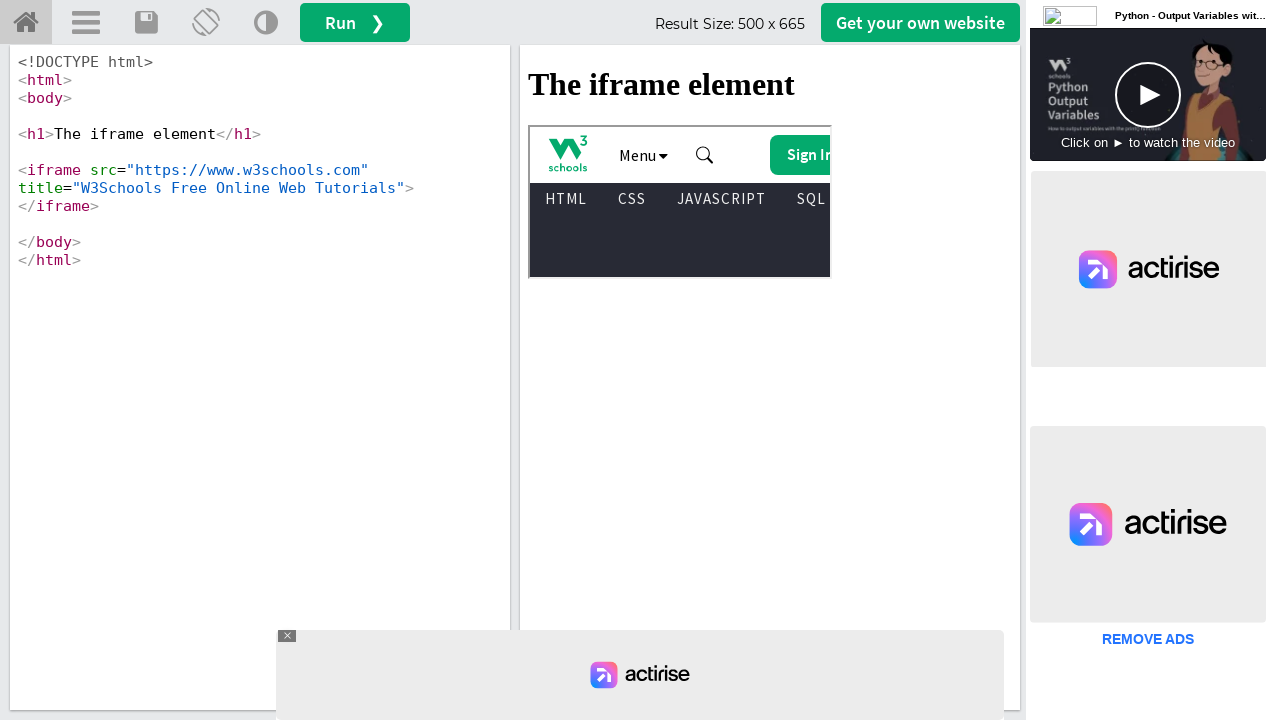

Switched to first iframe by index
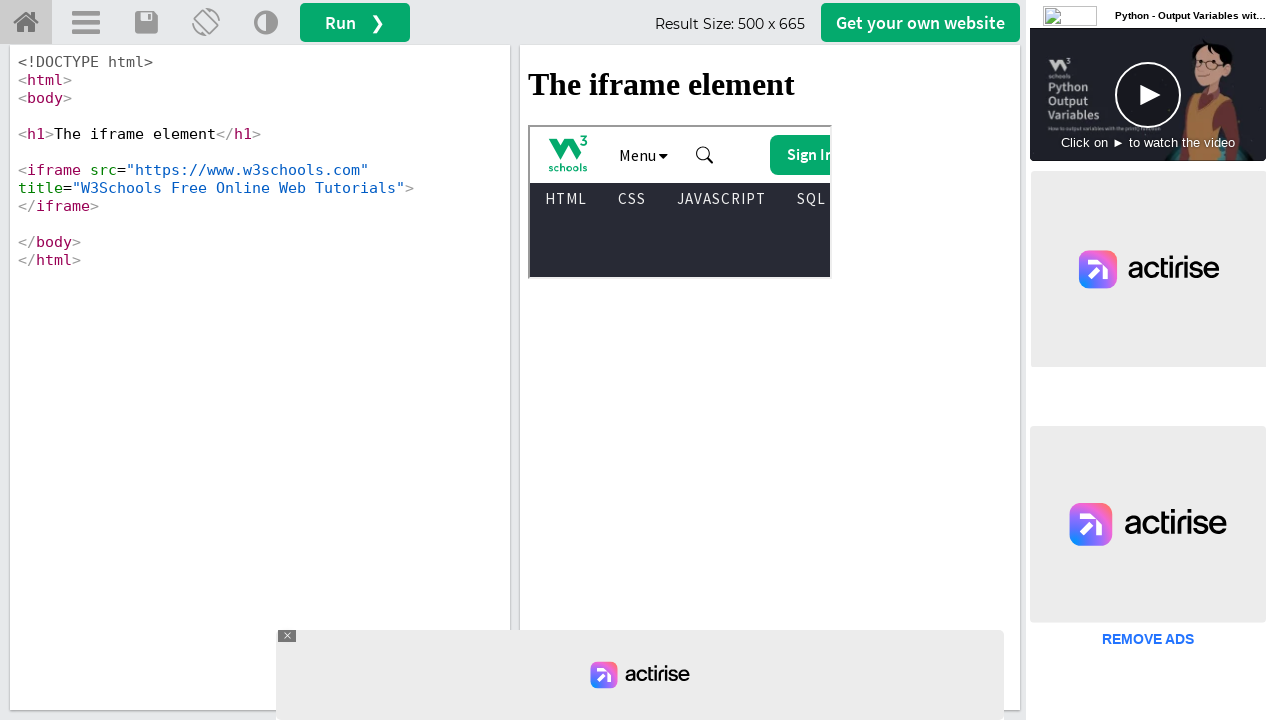

Located Run button in main content
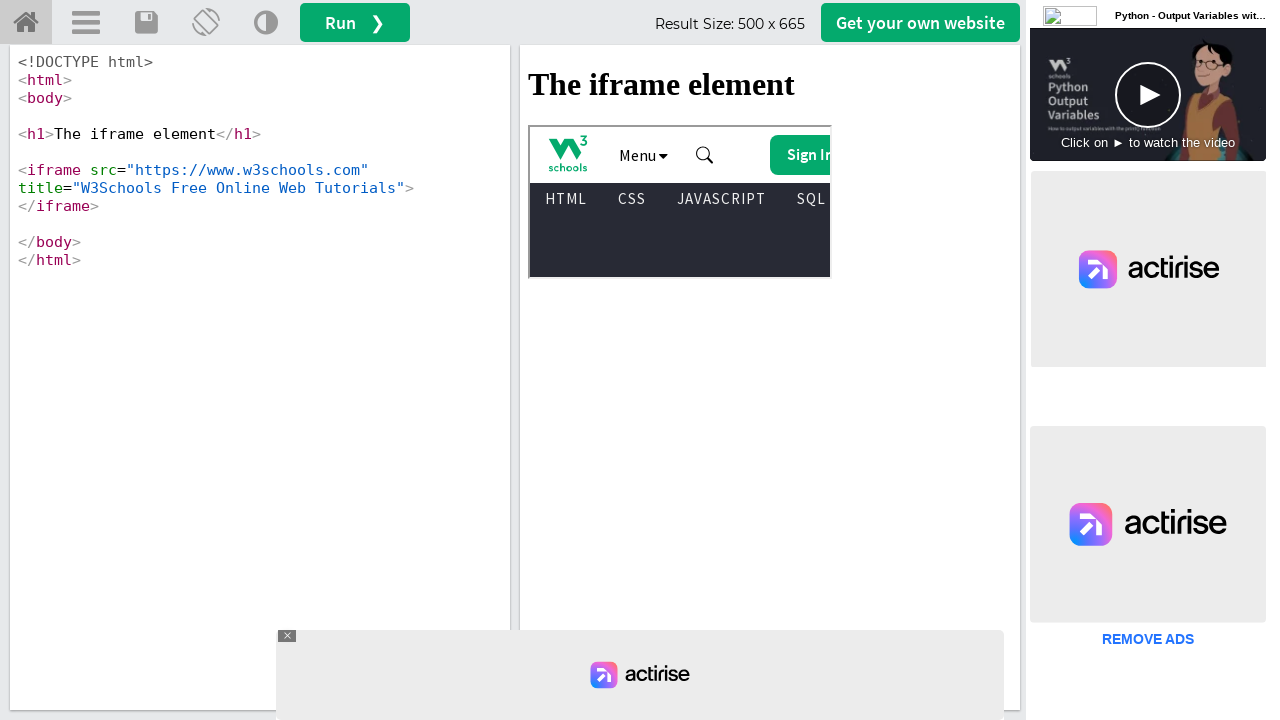

Clicked Run button at (355, 22) on #runbtn
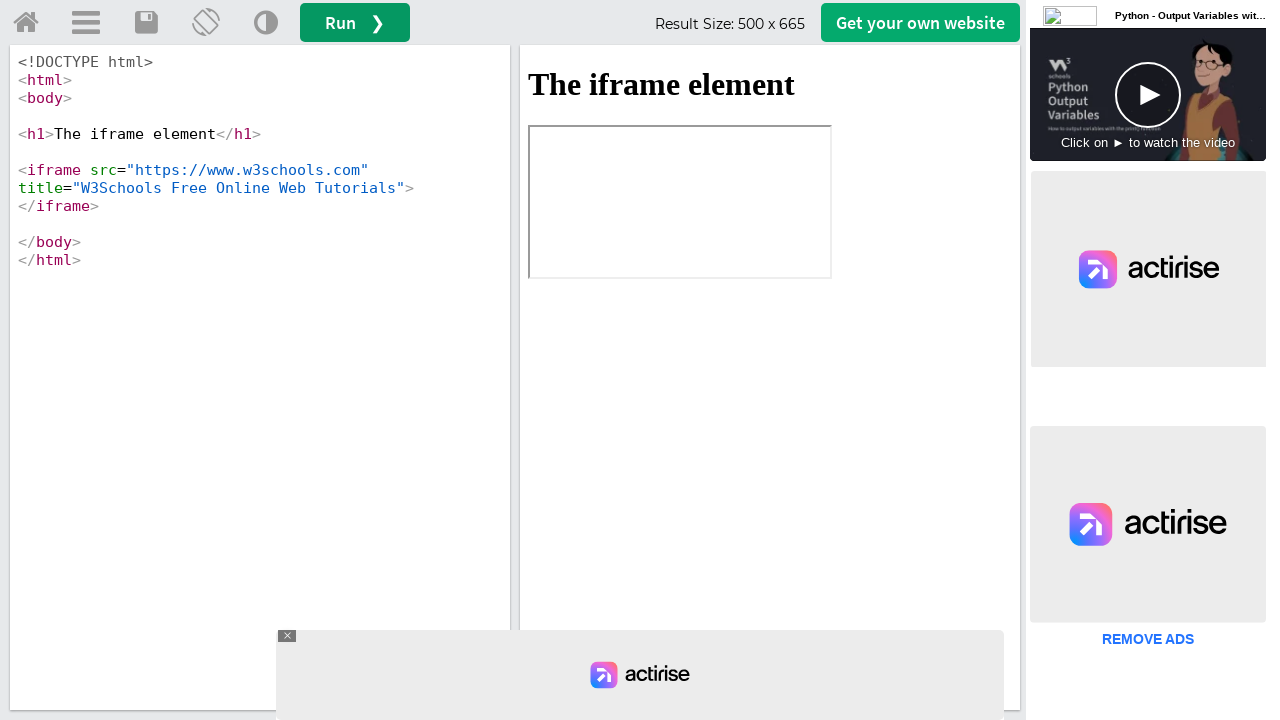

Waited for iframe #iframeResult to be ready
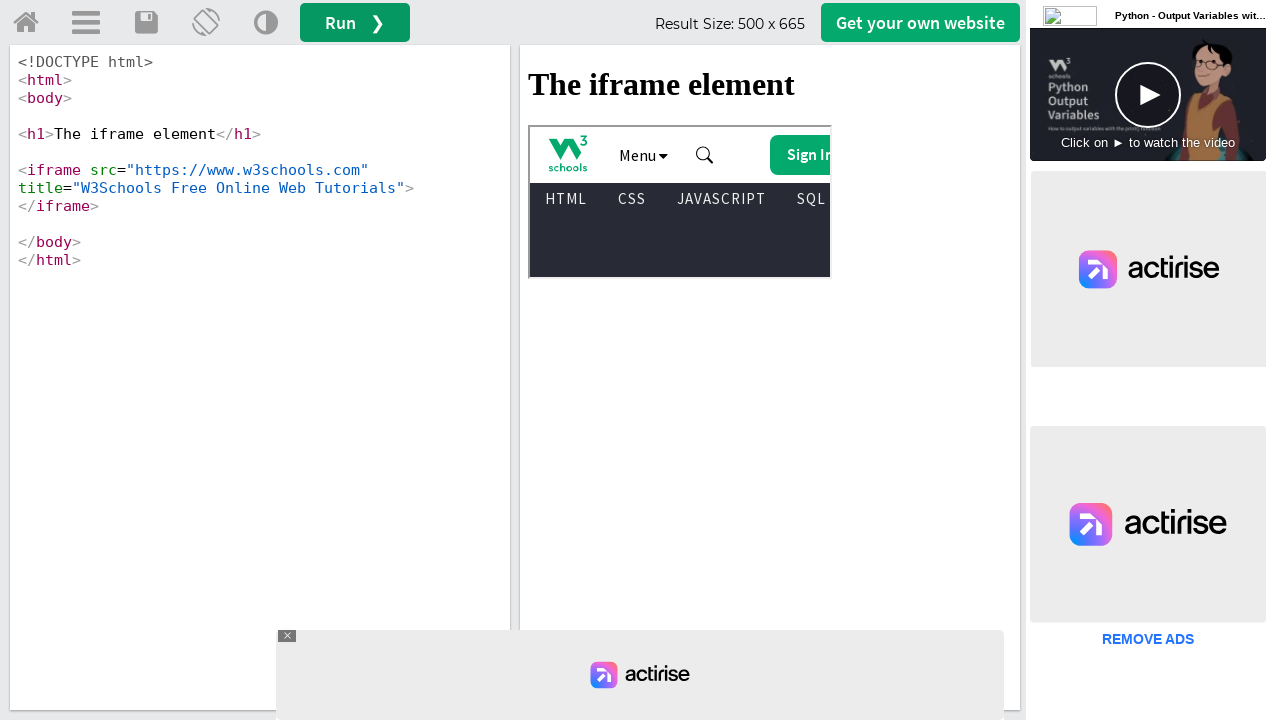

Switched to iframe using name/id 'iframeResult'
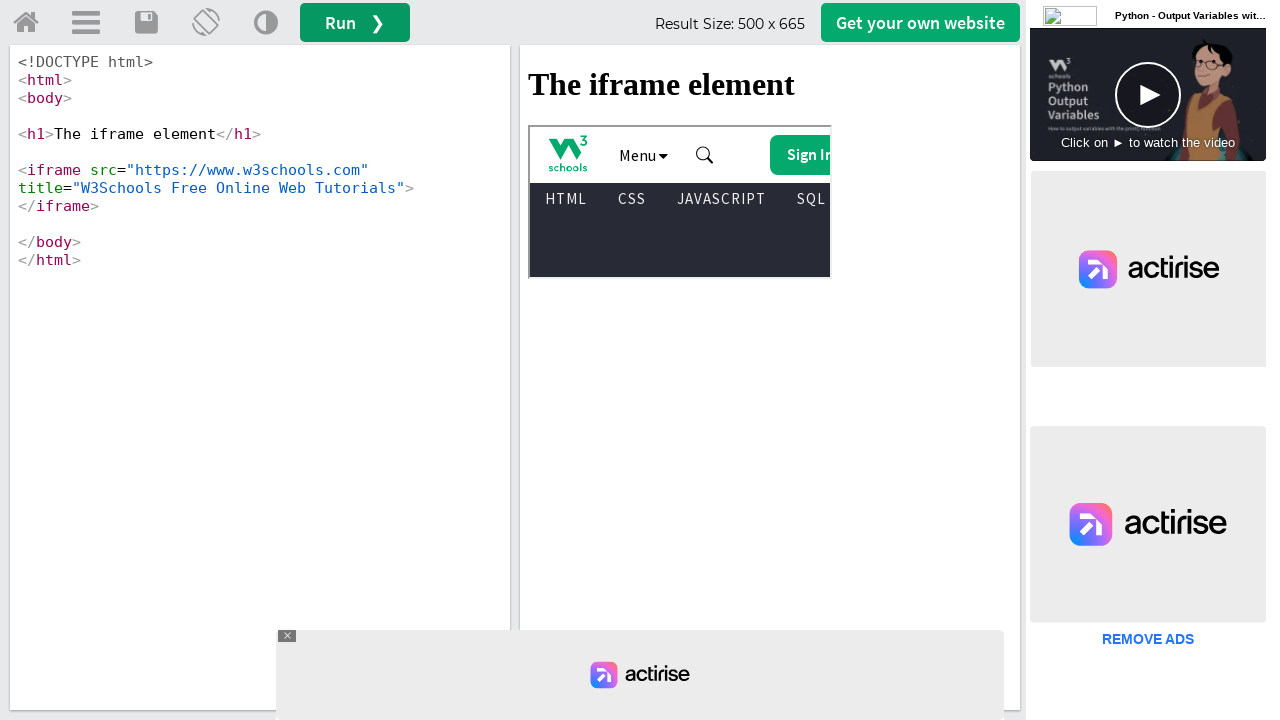

Verified iframe body element is ready
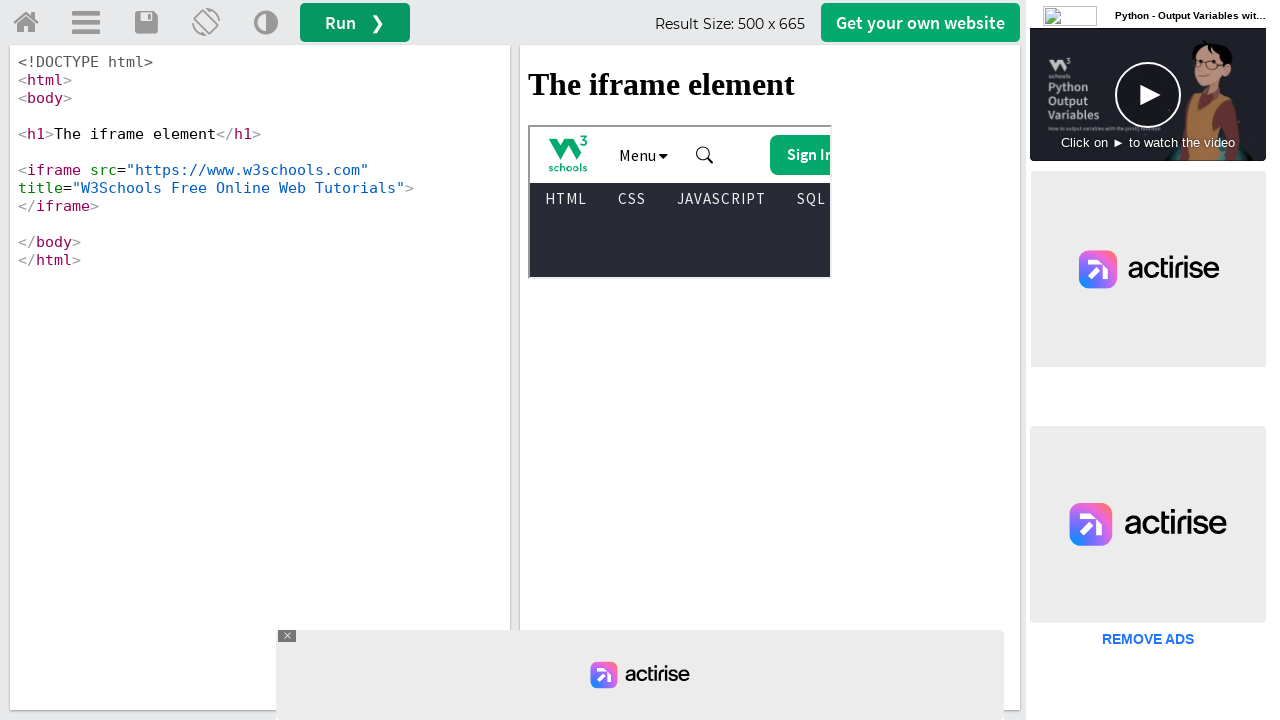

Clicked Run button again from main content at (355, 22) on #runbtn
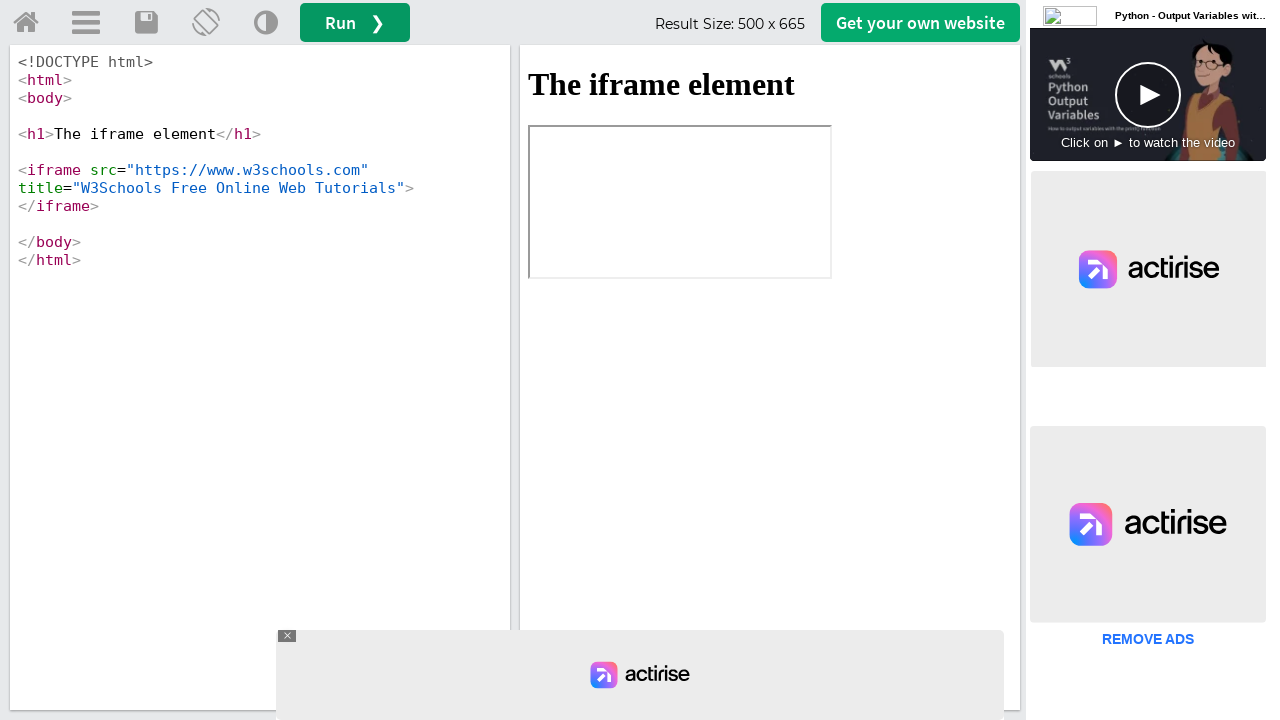

Waited for iframe #iframeResult to be ready after second Run click
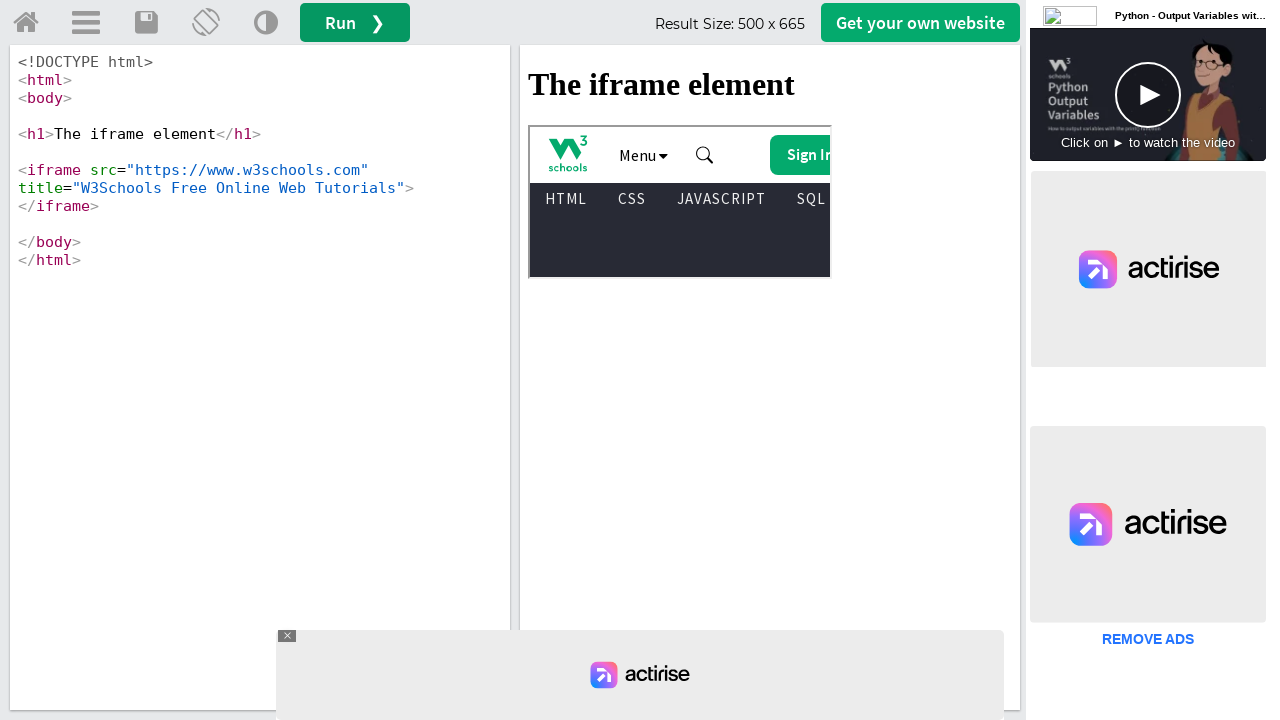

Switched to iframe using element locator 'iframe#iframeResult'
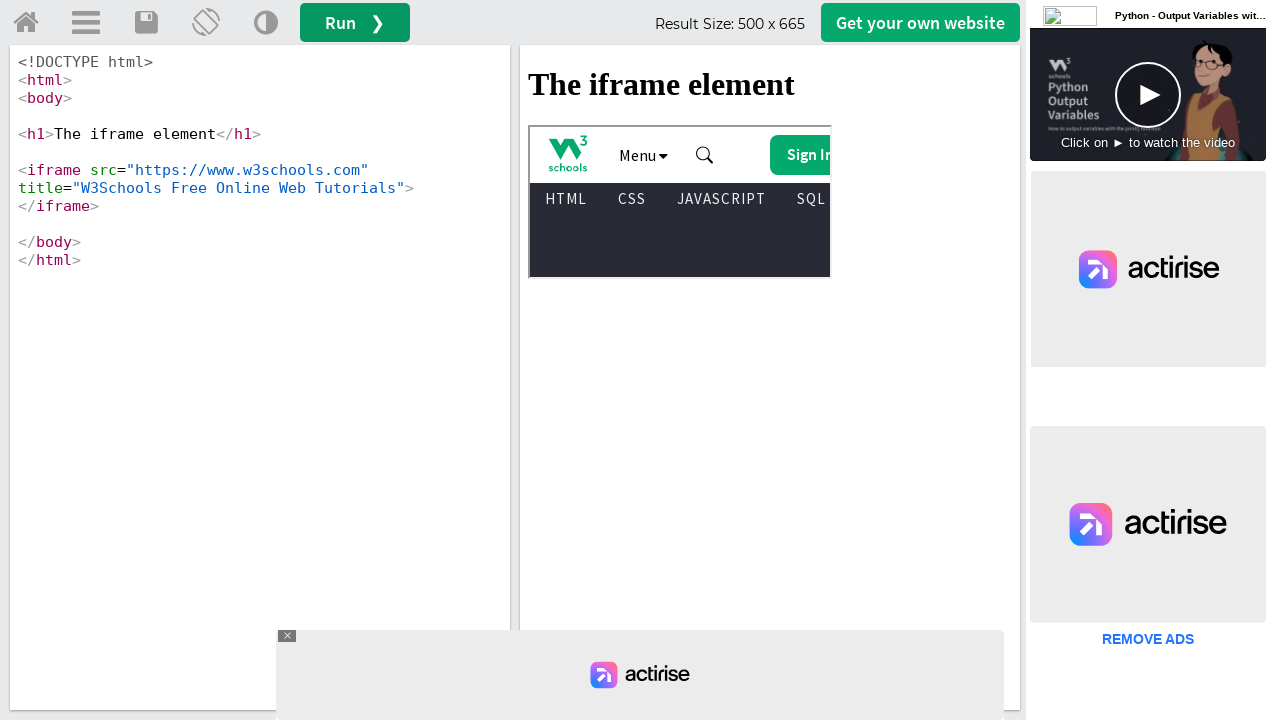

Verified iframe element body is accessible and ready
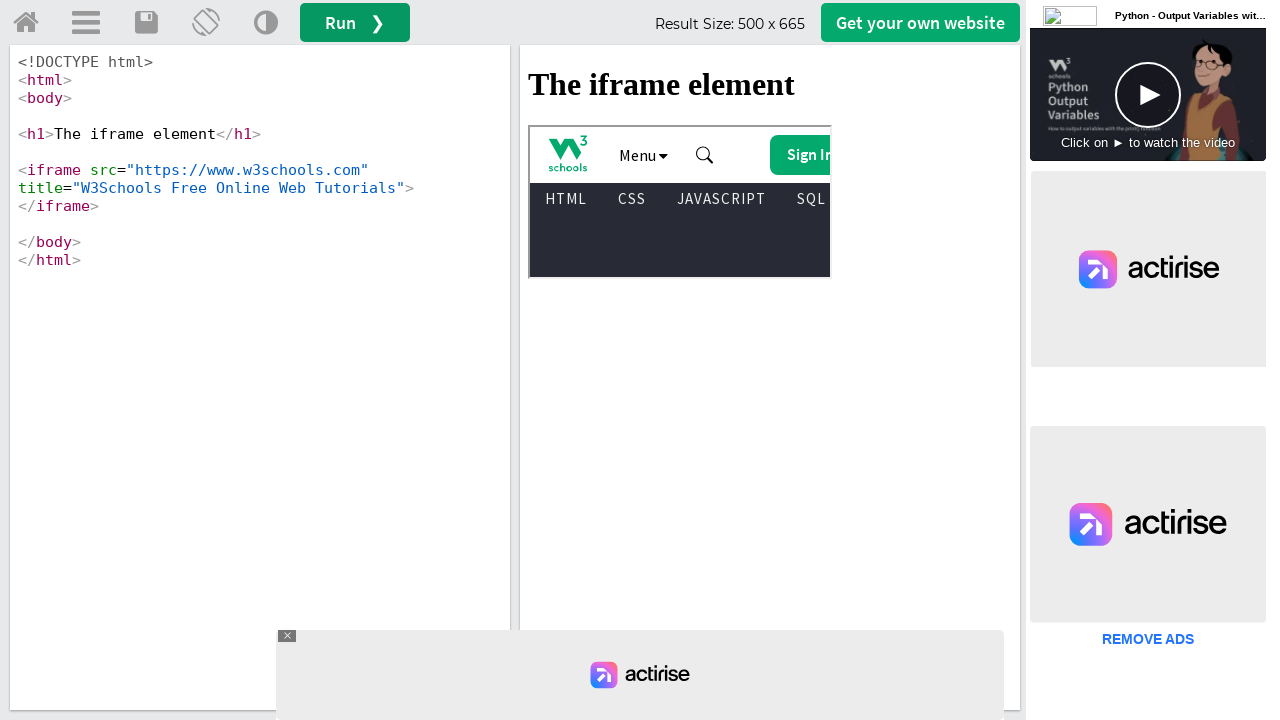

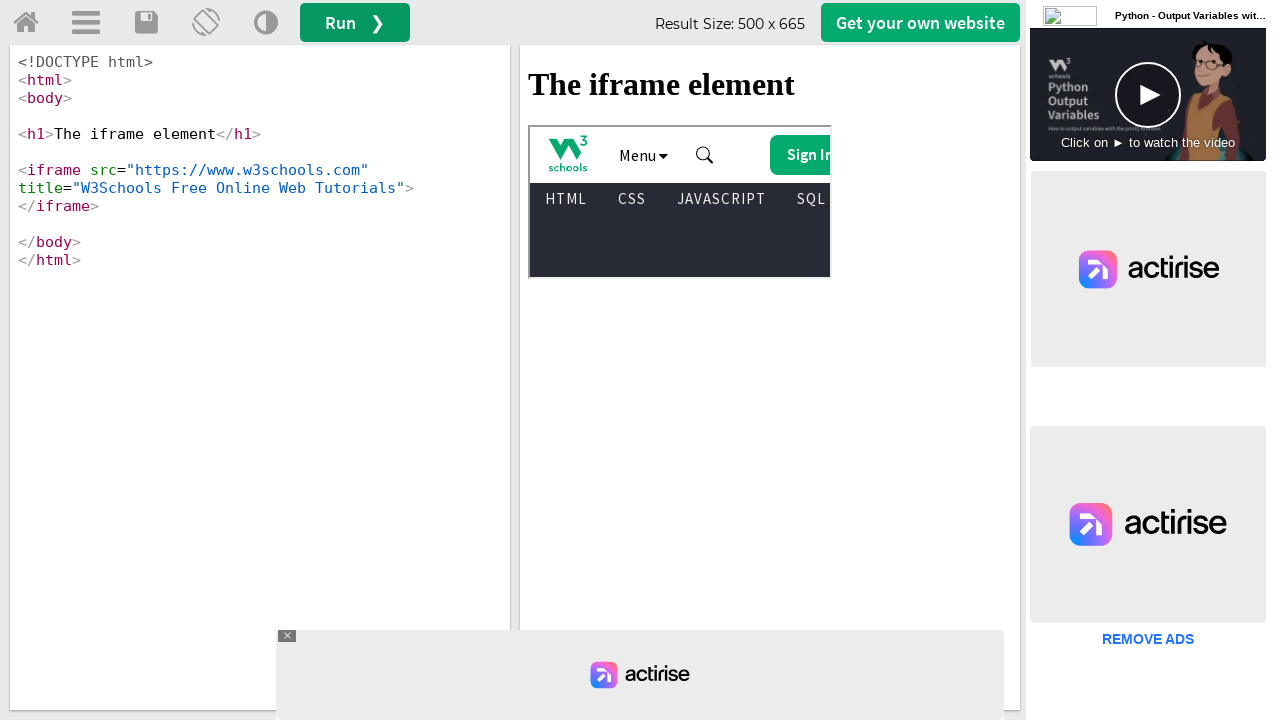